Tests window switching functionality by opening a new tab and switching to it

Starting URL: https://www.letskodeit.com/practice

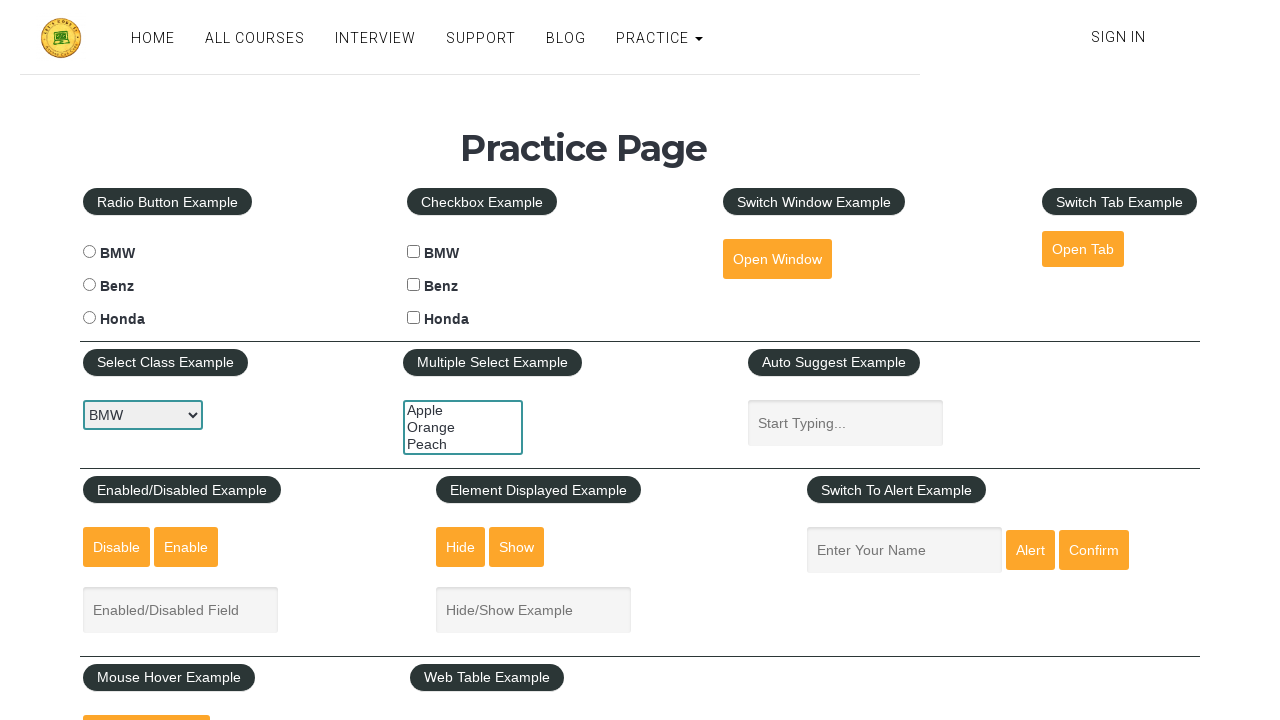

Clicked button to open new tab at (1083, 249) on #opentab
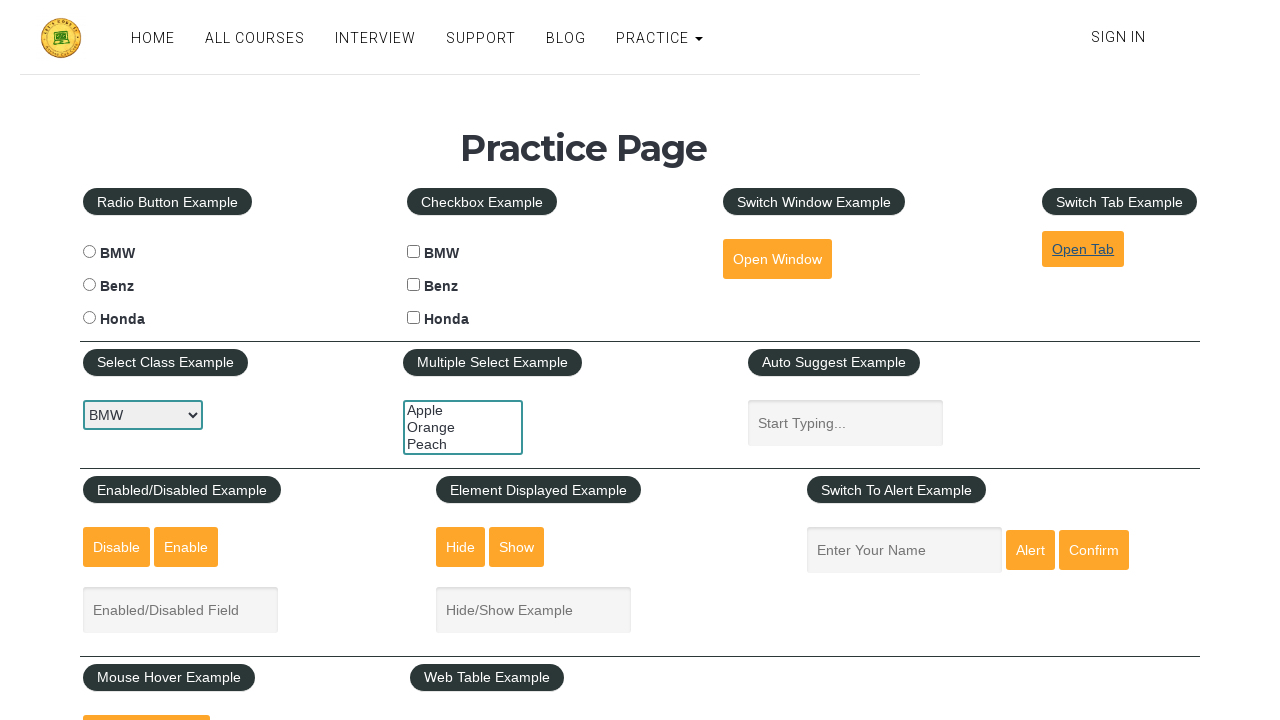

Clicked button to trigger new tab opening within context expectation at (1083, 249) on #opentab
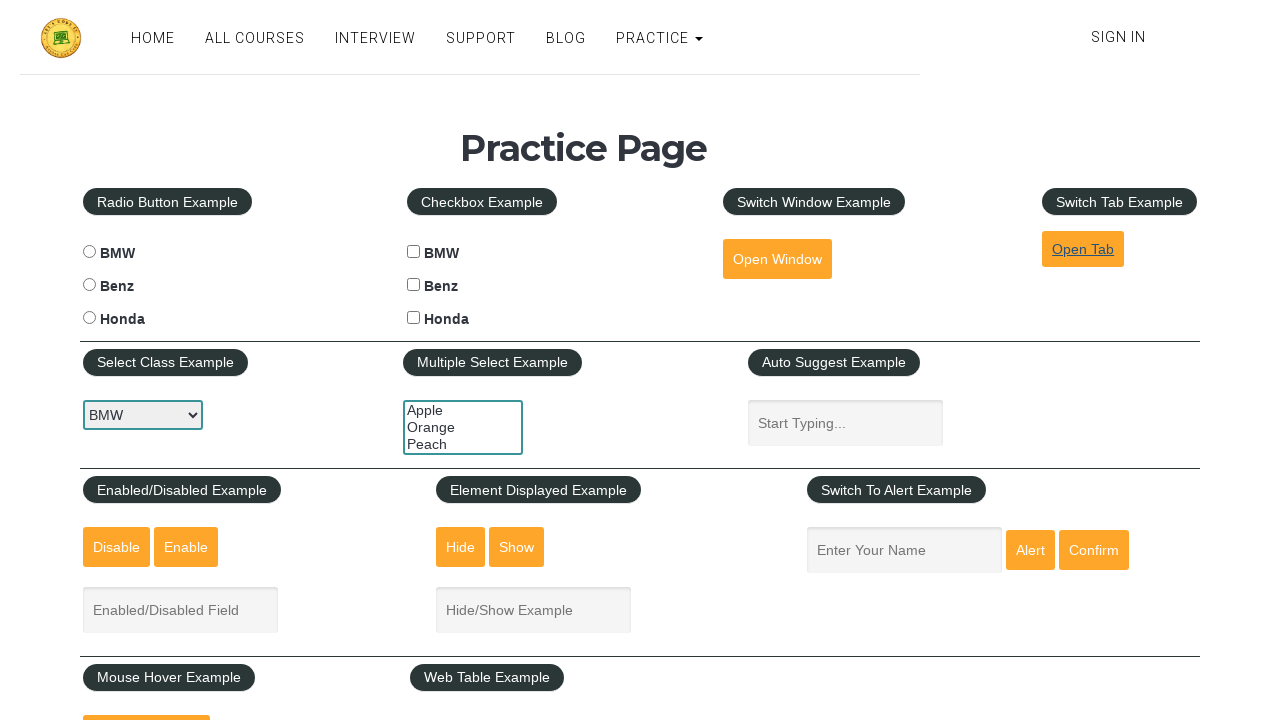

New tab opened and switched to it successfully
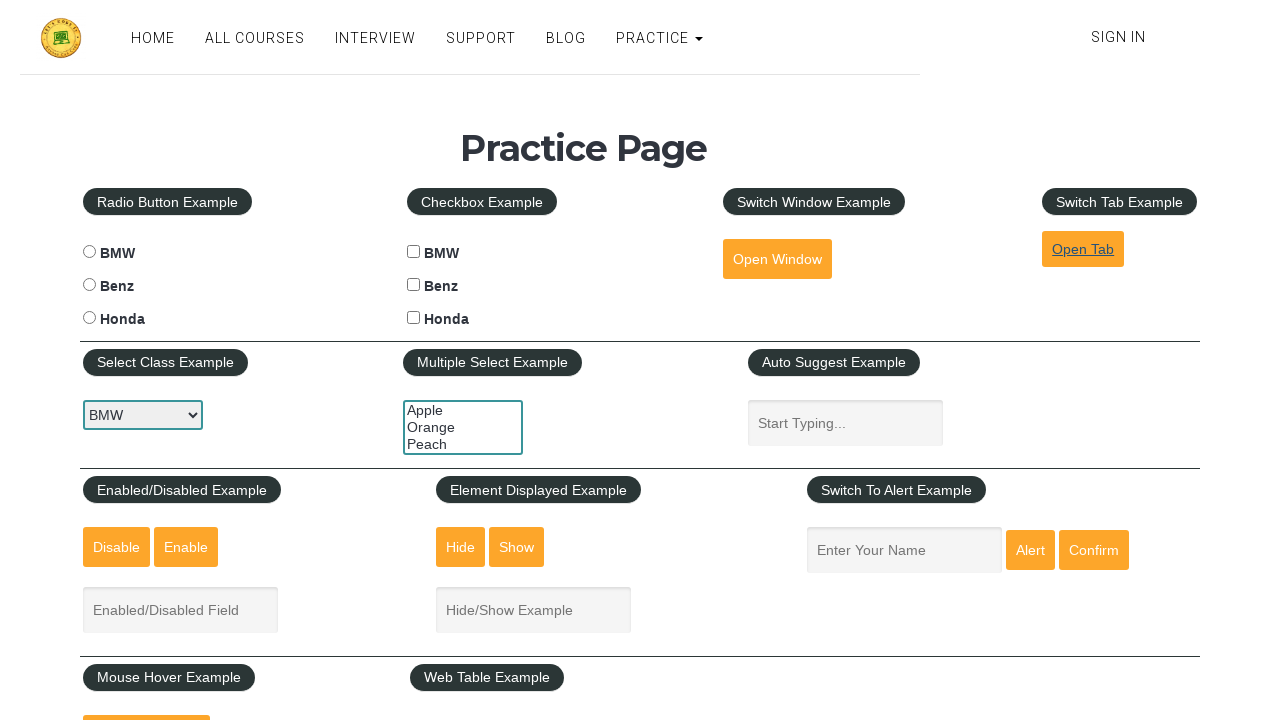

New page finished loading
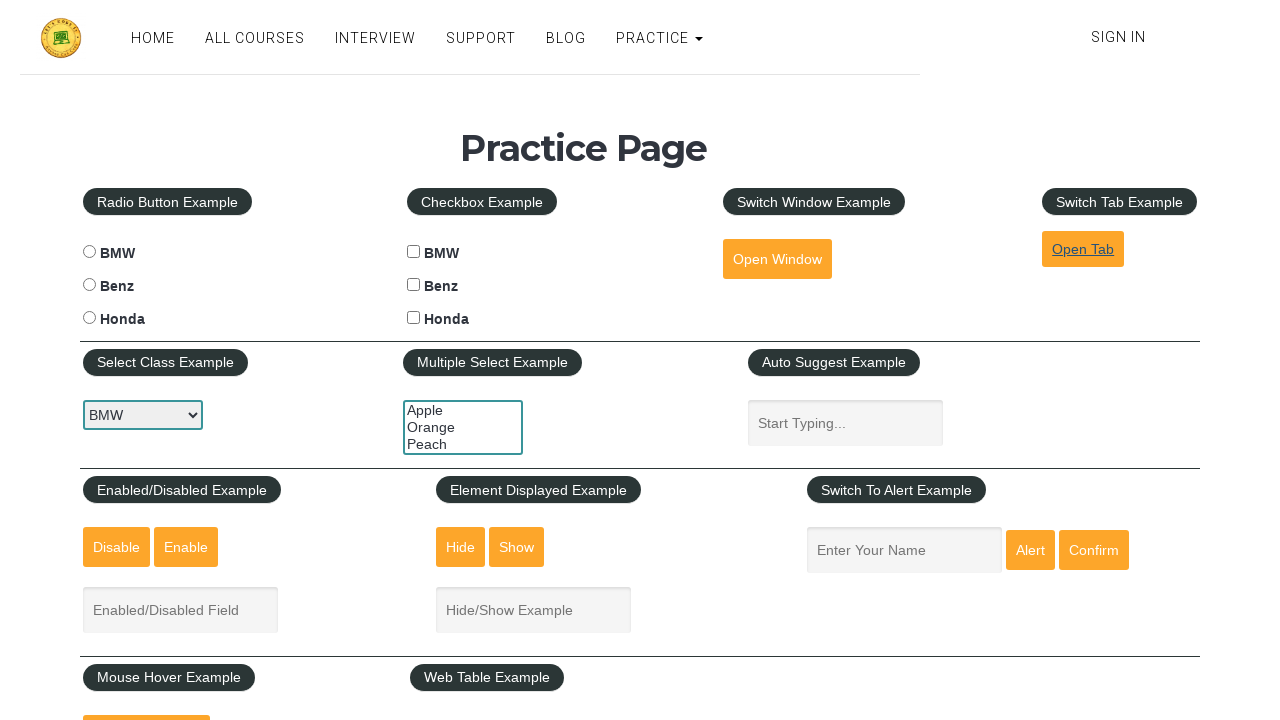

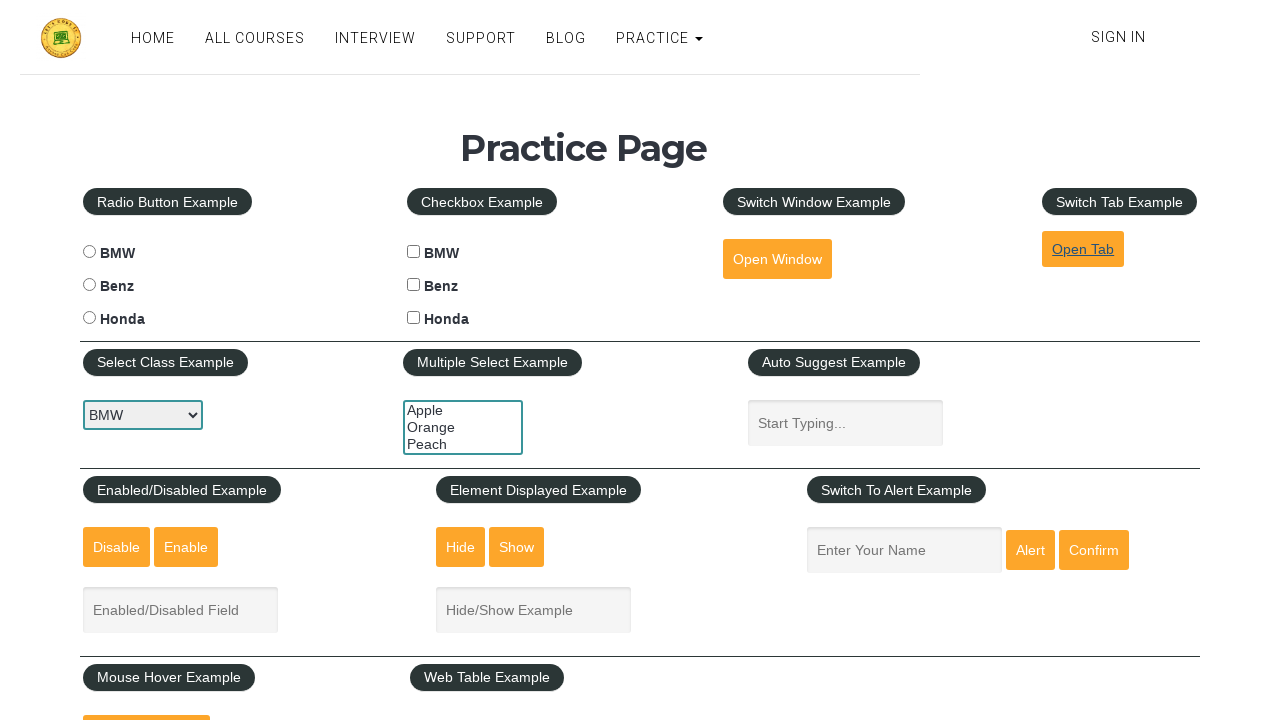